Navigates to Walla news website and refreshes the page to verify the page title remains consistent

Starting URL: http://www.walla.co.il/

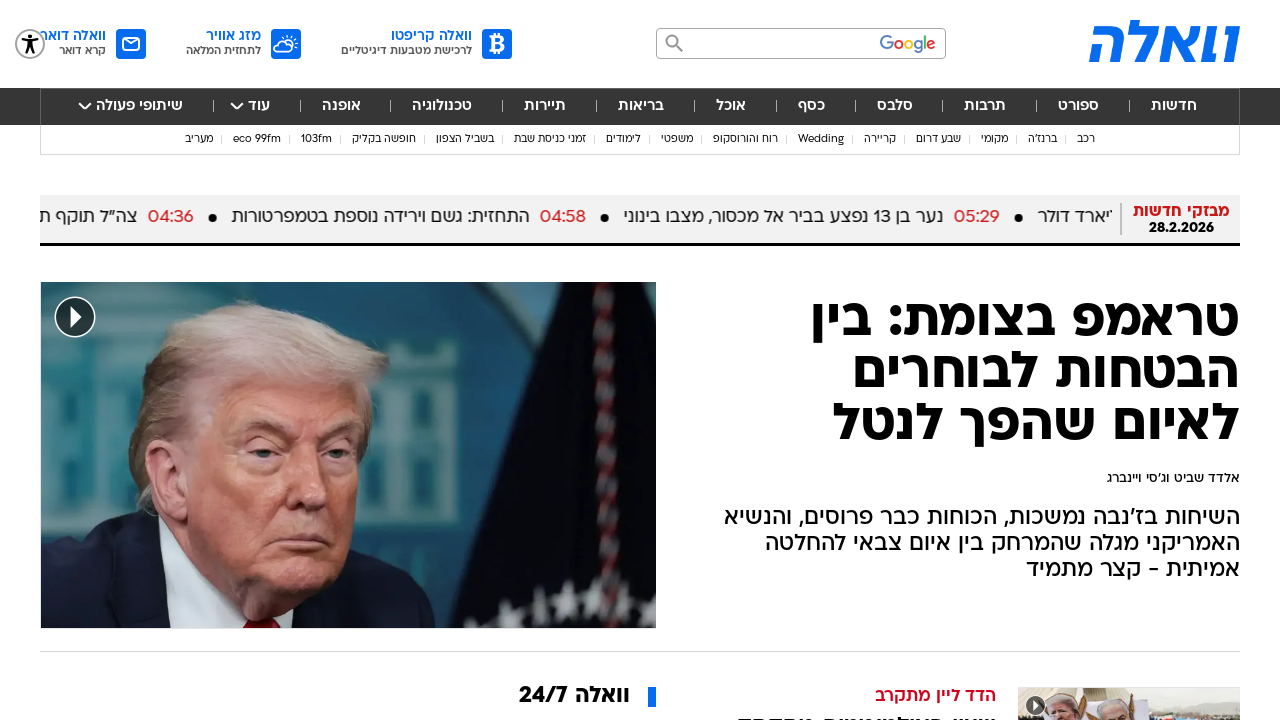

Navigated to Walla news website
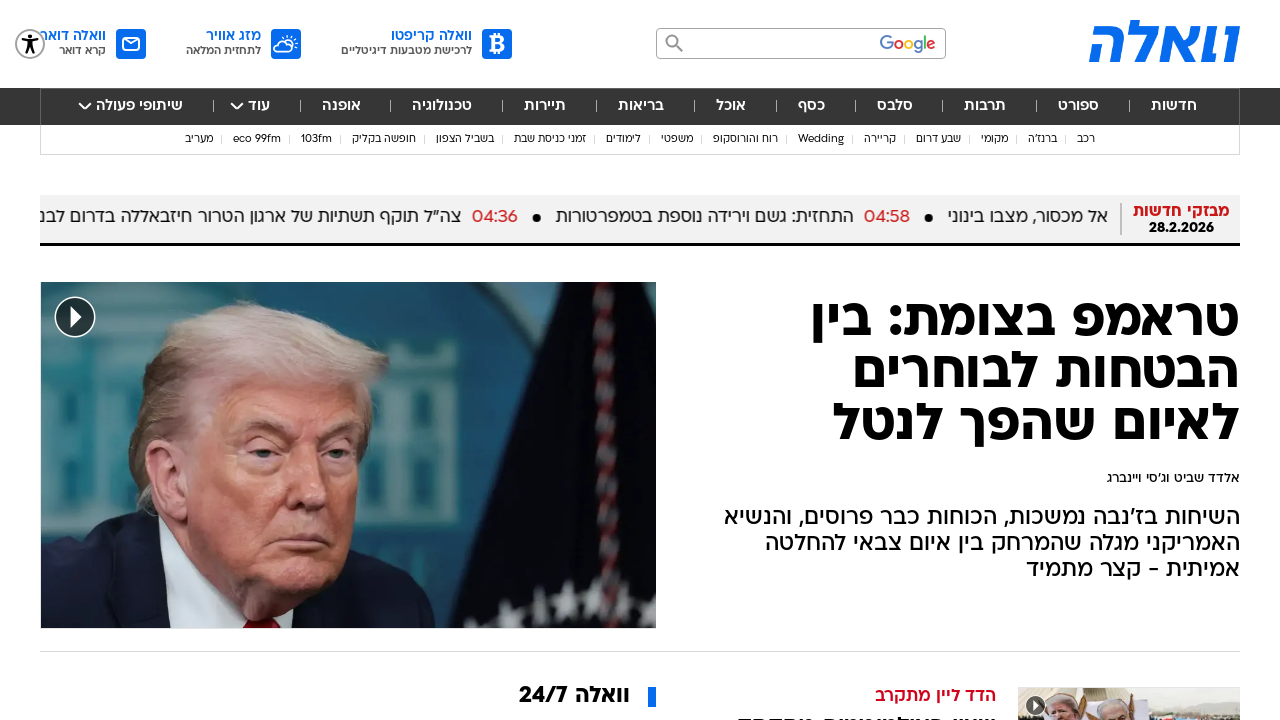

Retrieved initial page title: 'וואלה חדשות. ספורט. סלבס. אוכל - עדכונים ודיווחים שוטפים'
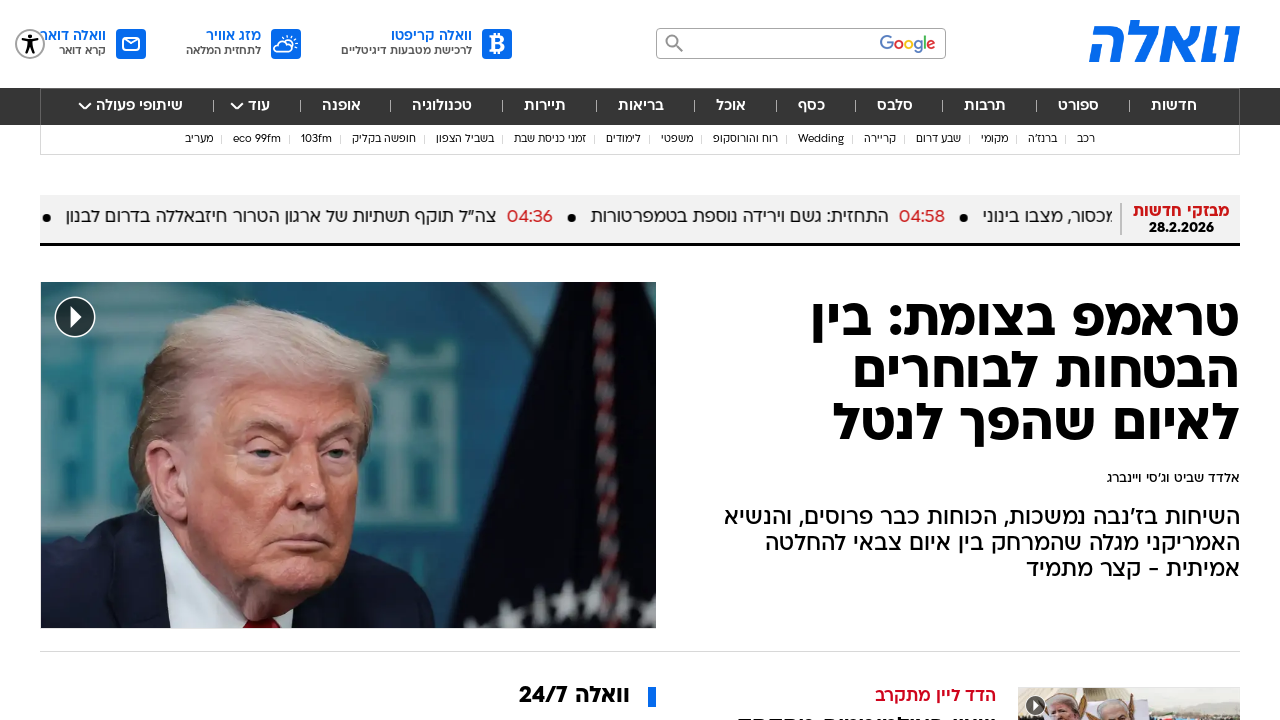

Refreshed the page
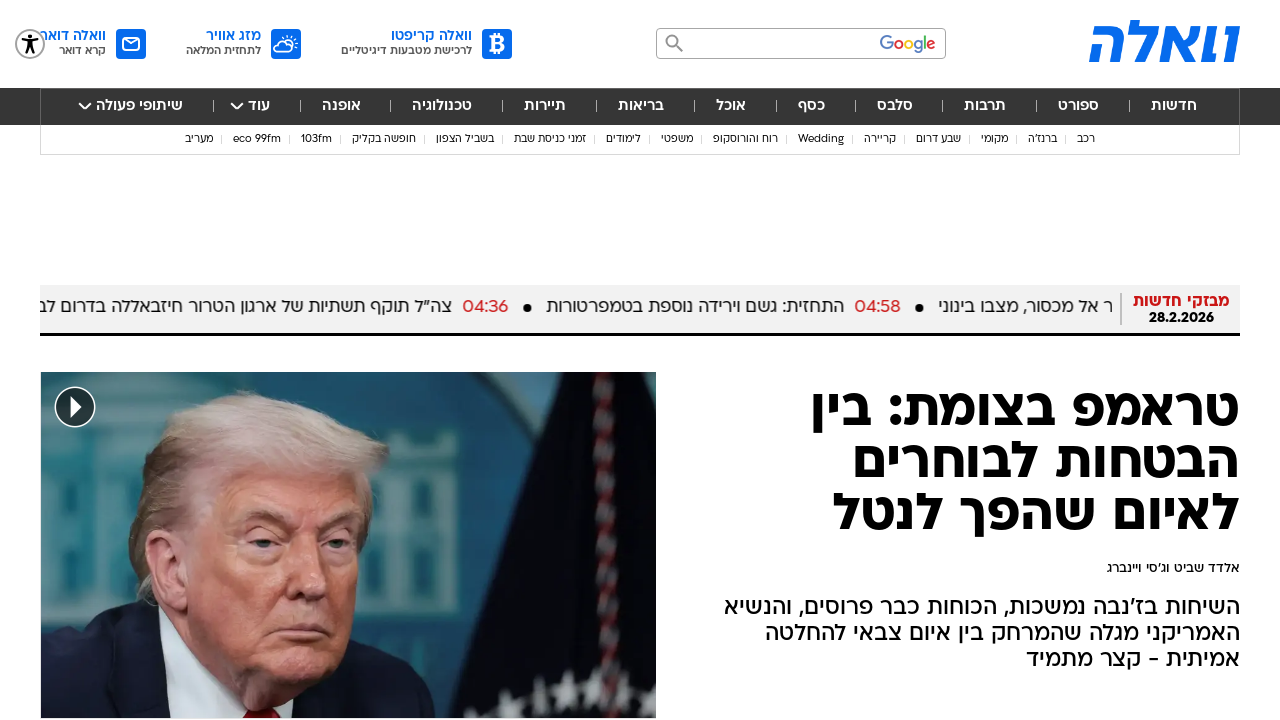

Retrieved page title after refresh: 'וואלה חדשות. ספורט. סלבס. אוכל - עדכונים ודיווחים שוטפים'
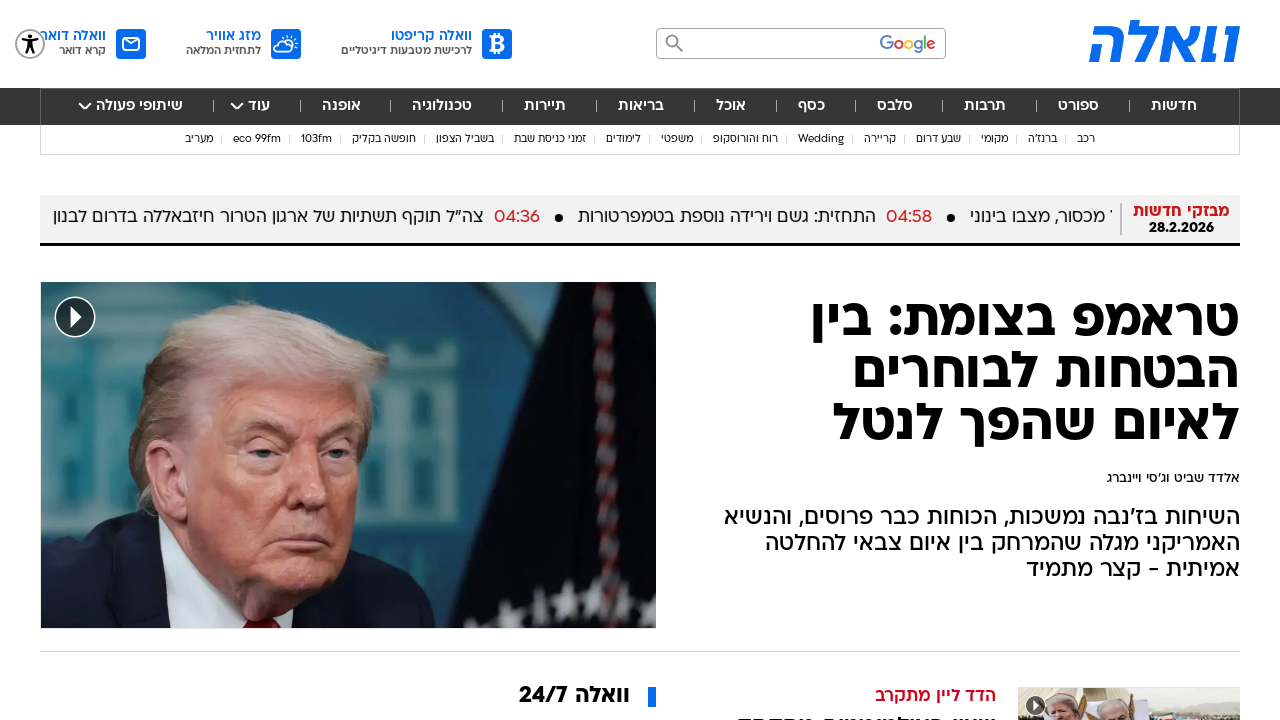

Page loaded and DOM content is ready
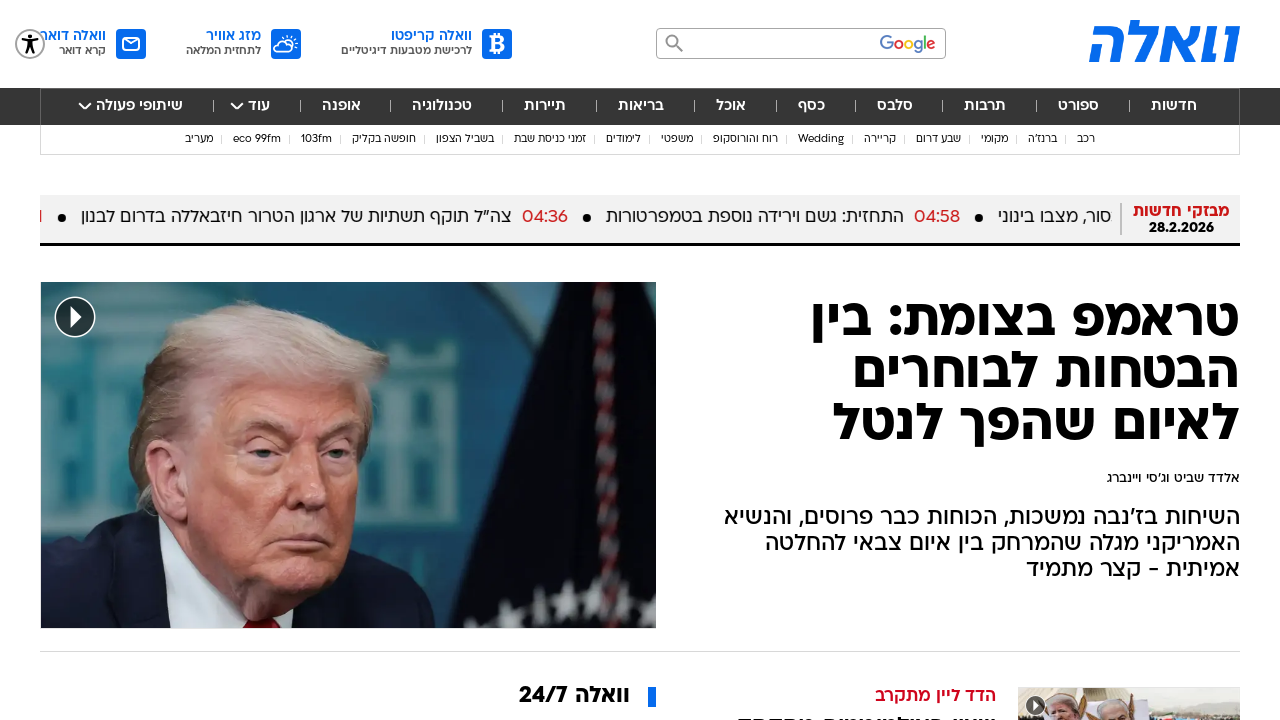

Page title consistency verified: Initial='וואלה חדשות. ספורט. סלבס. אוכל - עדכונים ודיווחים שוטפים', After refresh='וואלה חדשות. ספורט. סלבס. אוכל - עדכונים ודיווחים שוטפים', Match=True
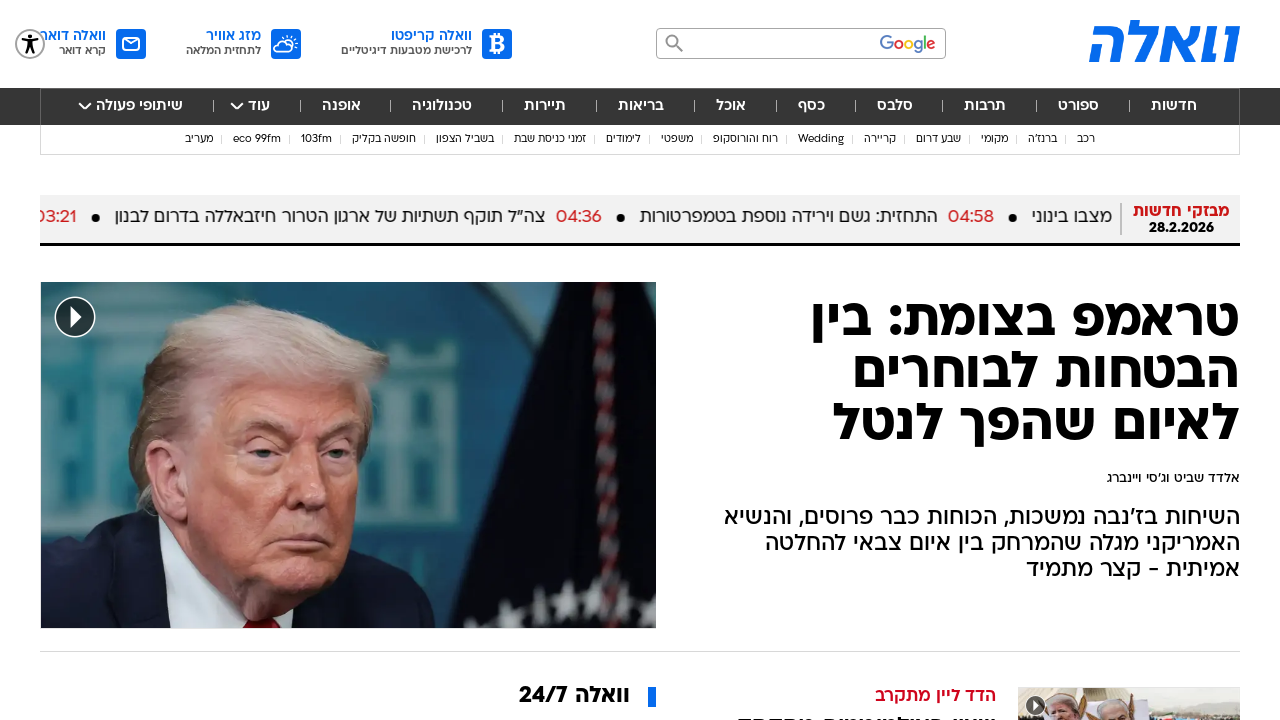

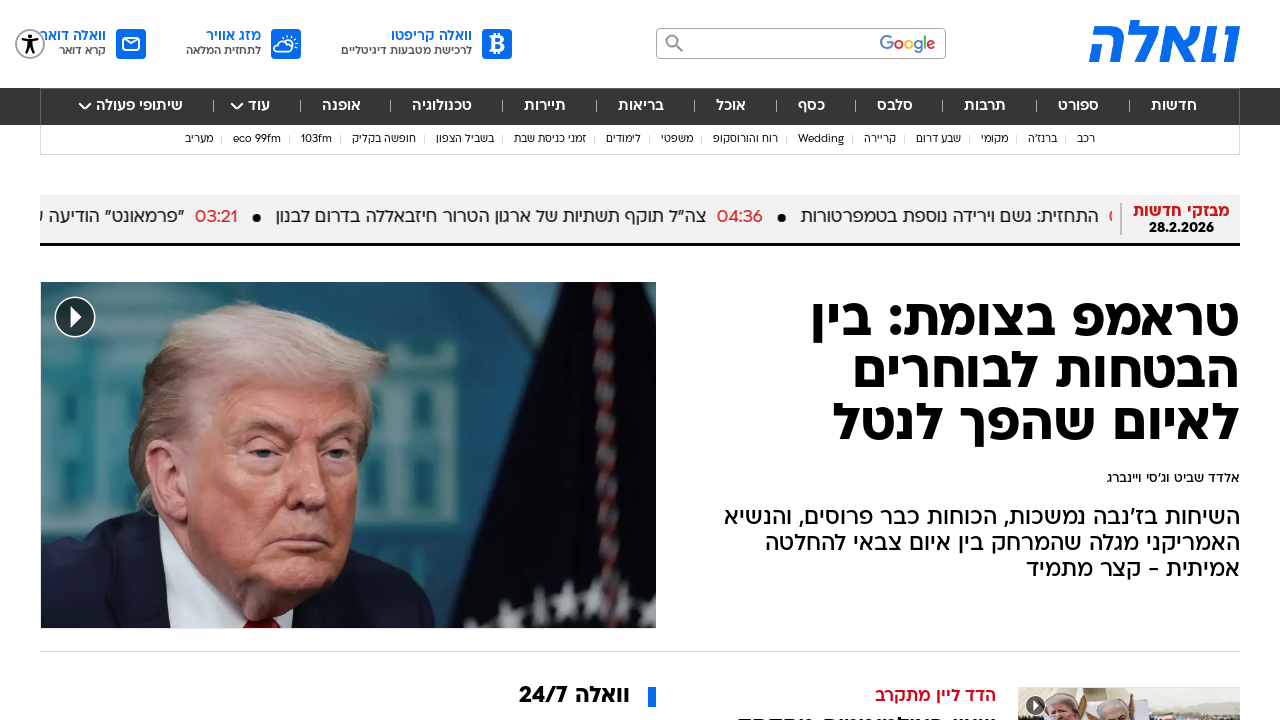